Launches YouTube homepage in a browser and waits for the page to load

Starting URL: https://www.youtube.com

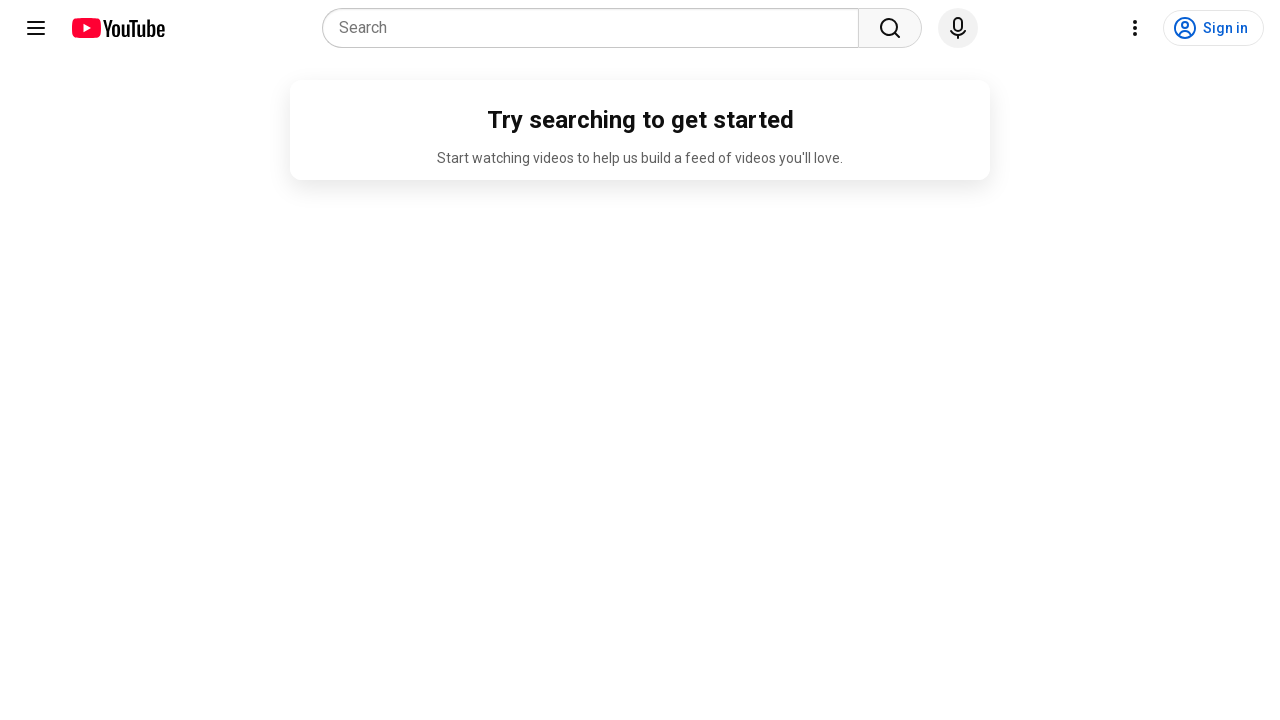

Navigated to YouTube homepage
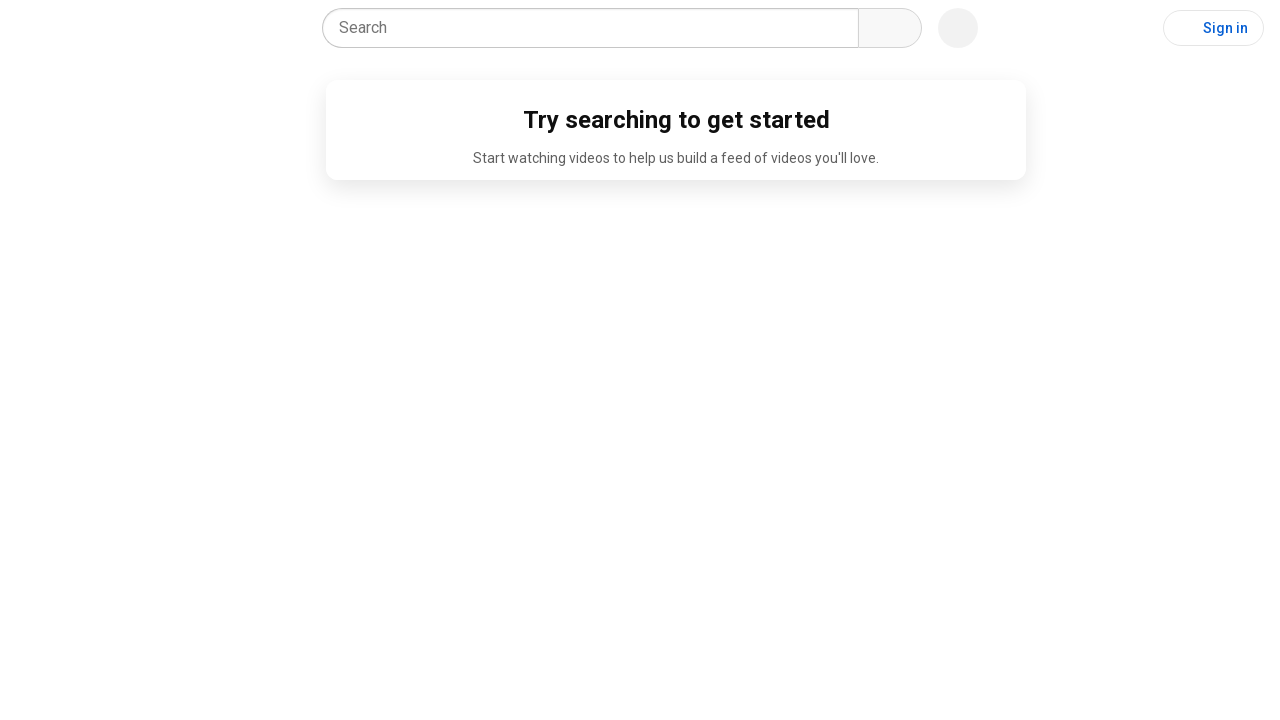

YouTube page DOM content loaded
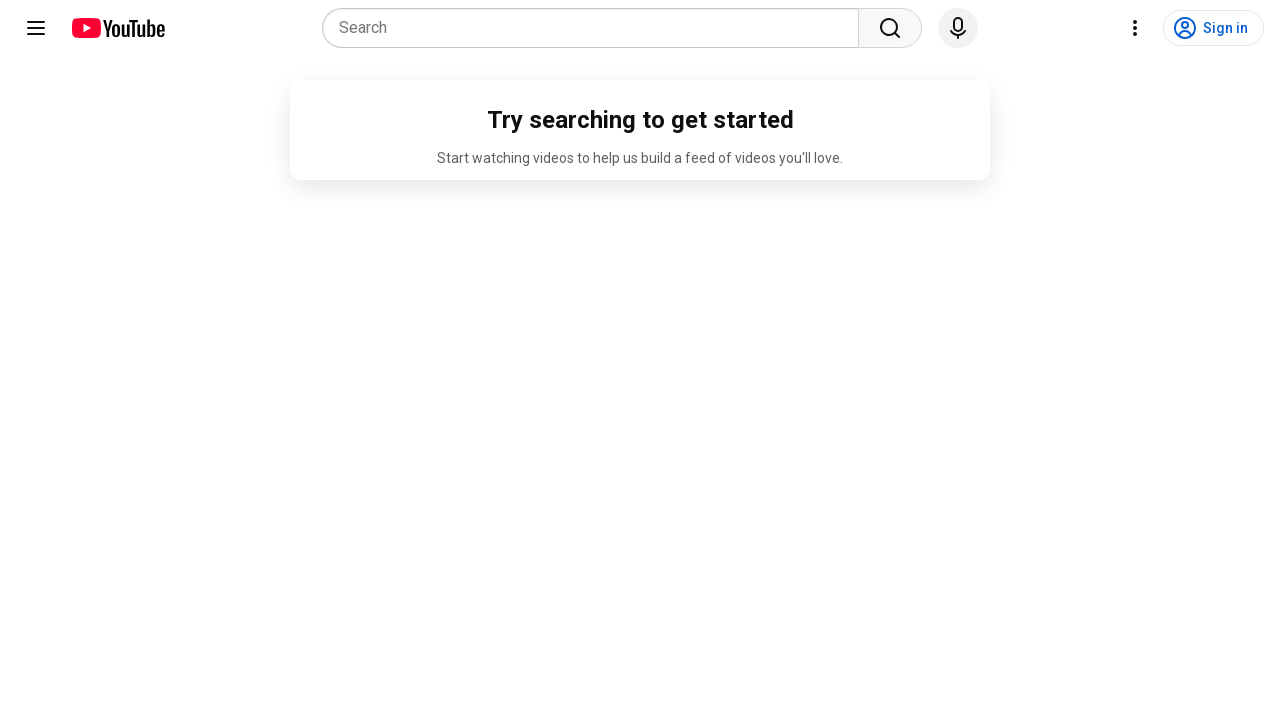

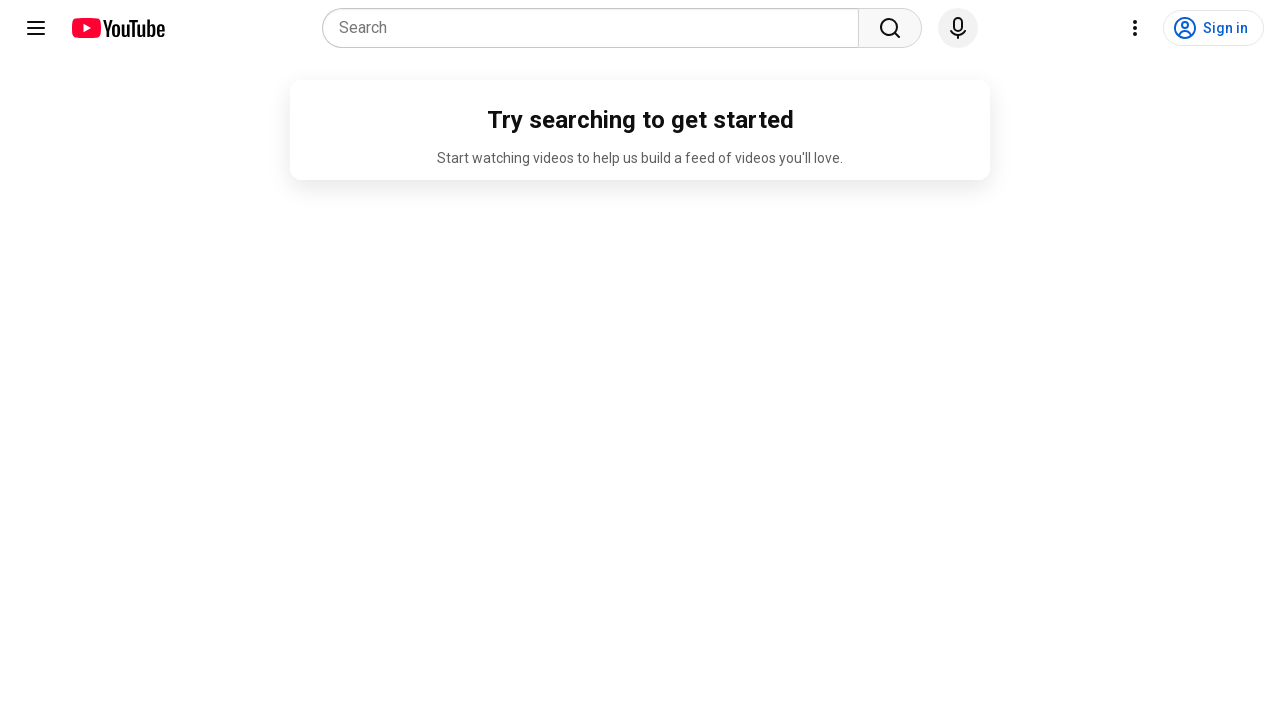